Tests registration form validation by leaving password confirmation field empty

Starting URL: https://www.sharelane.com/cgi-bin/register.py?page=1&zip_code=55555

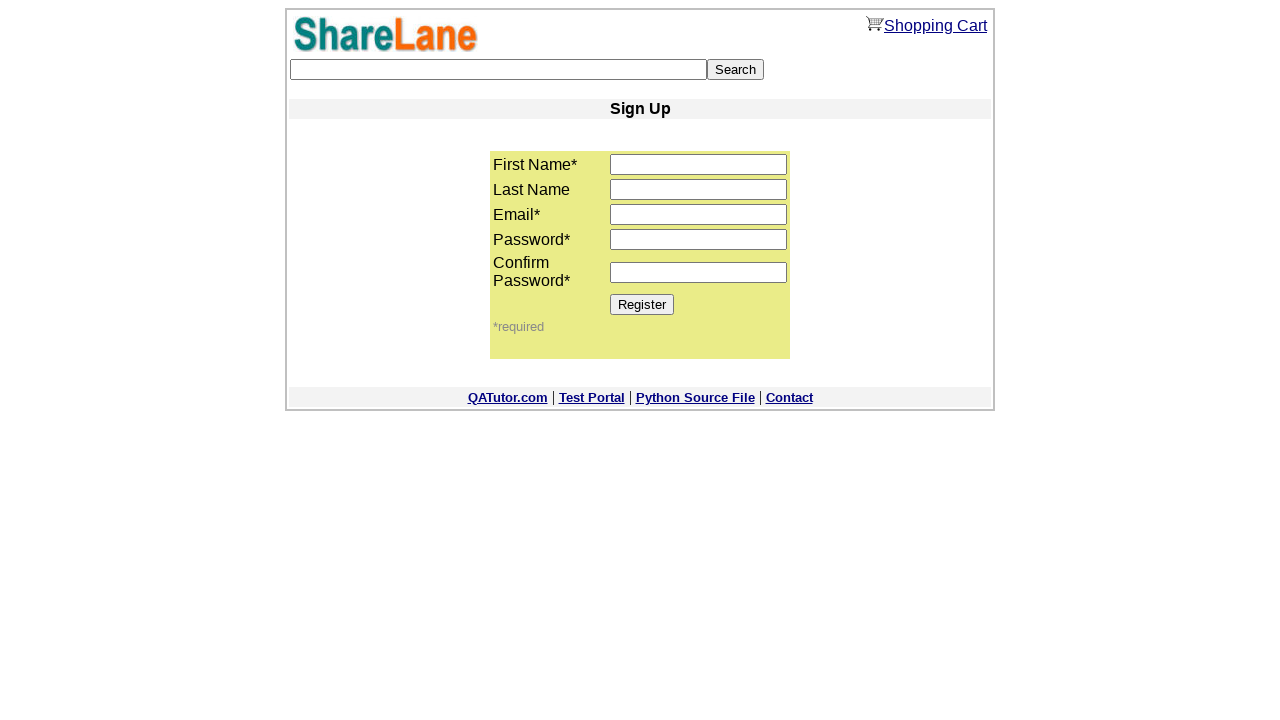

Left first name field empty on input[name='first_name']
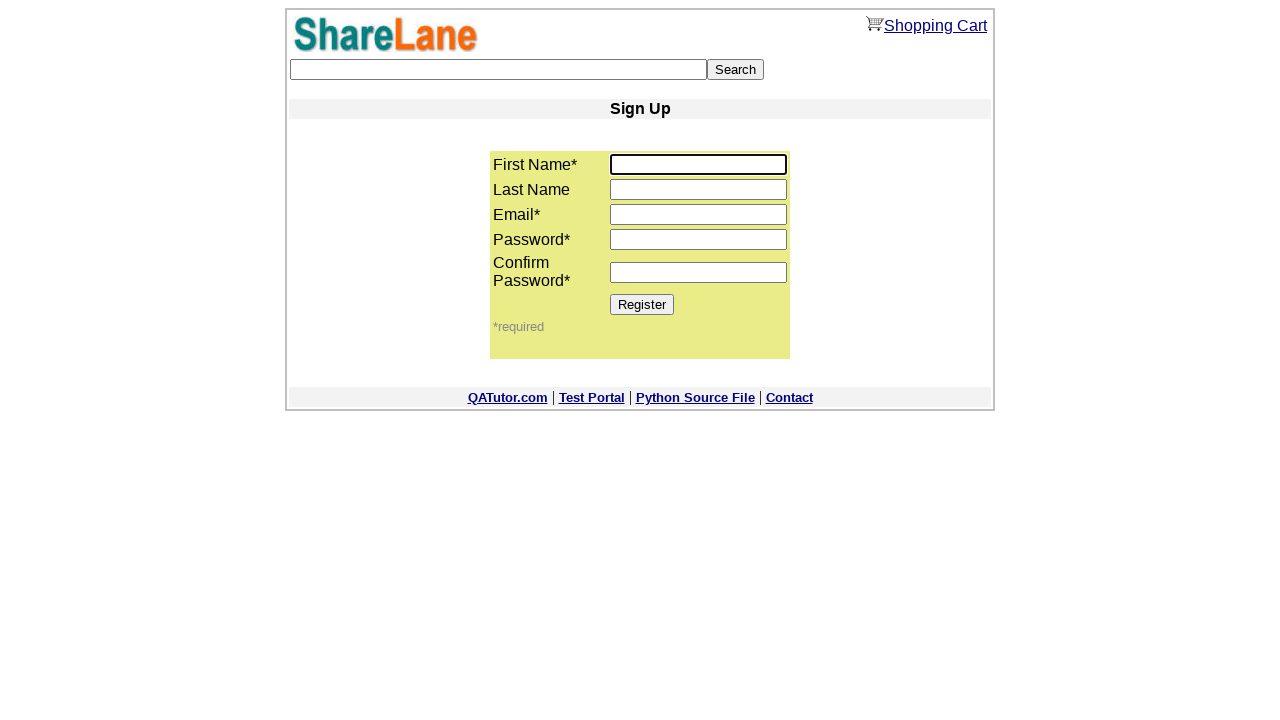

Filled email field with 'testuser789@example.com' on input[name='email']
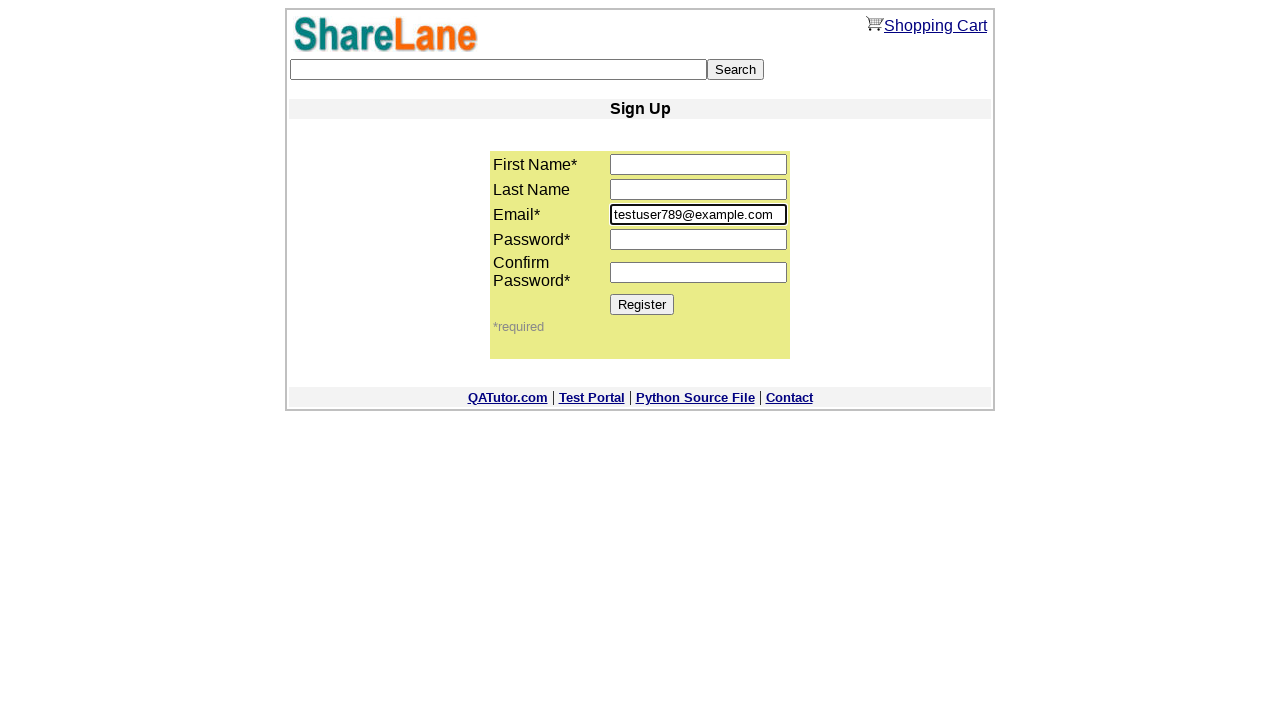

Filled password field with '11111' on input[name='password1']
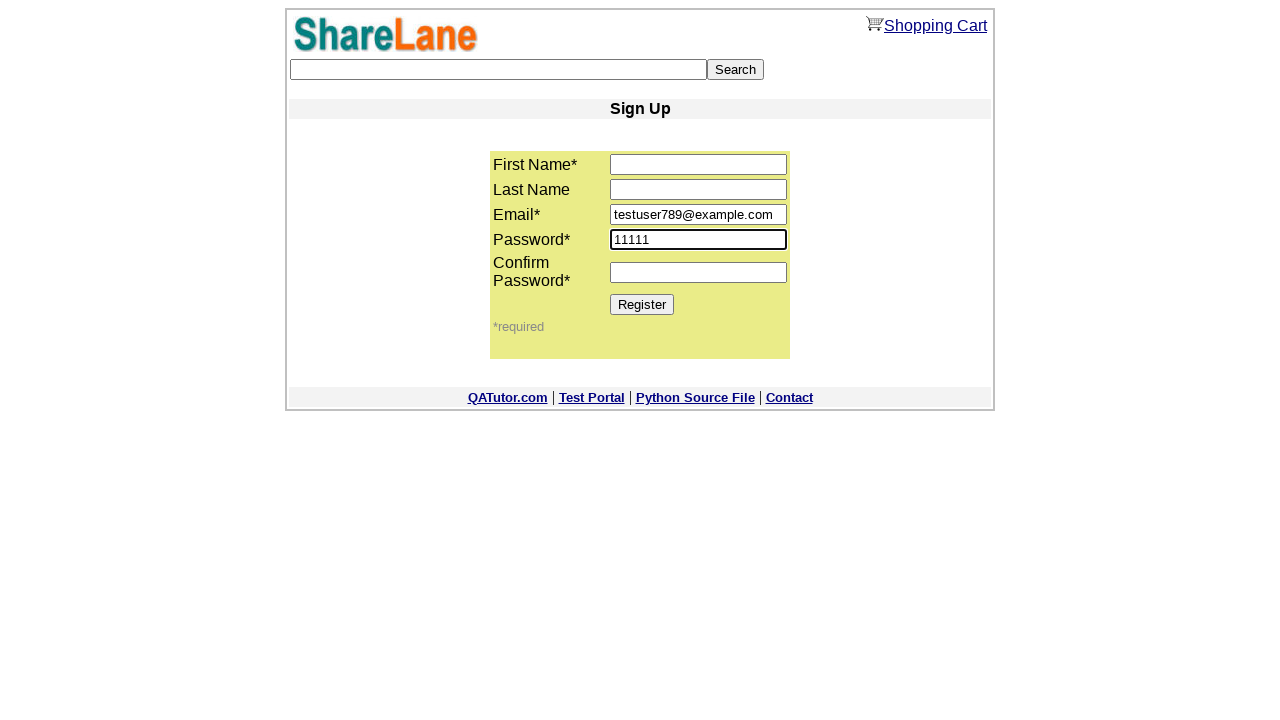

Left password confirmation field empty on input[name='password2']
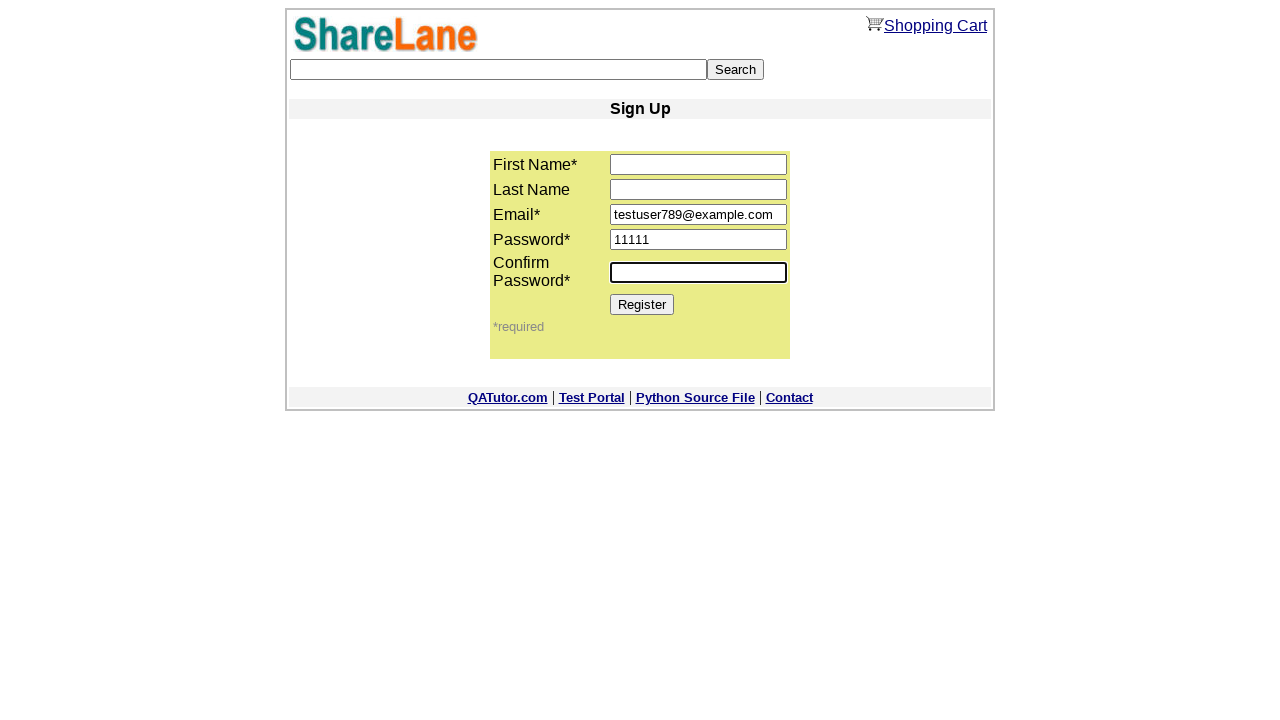

Clicked Register button to submit form with validation errors at (642, 304) on input[value='Register']
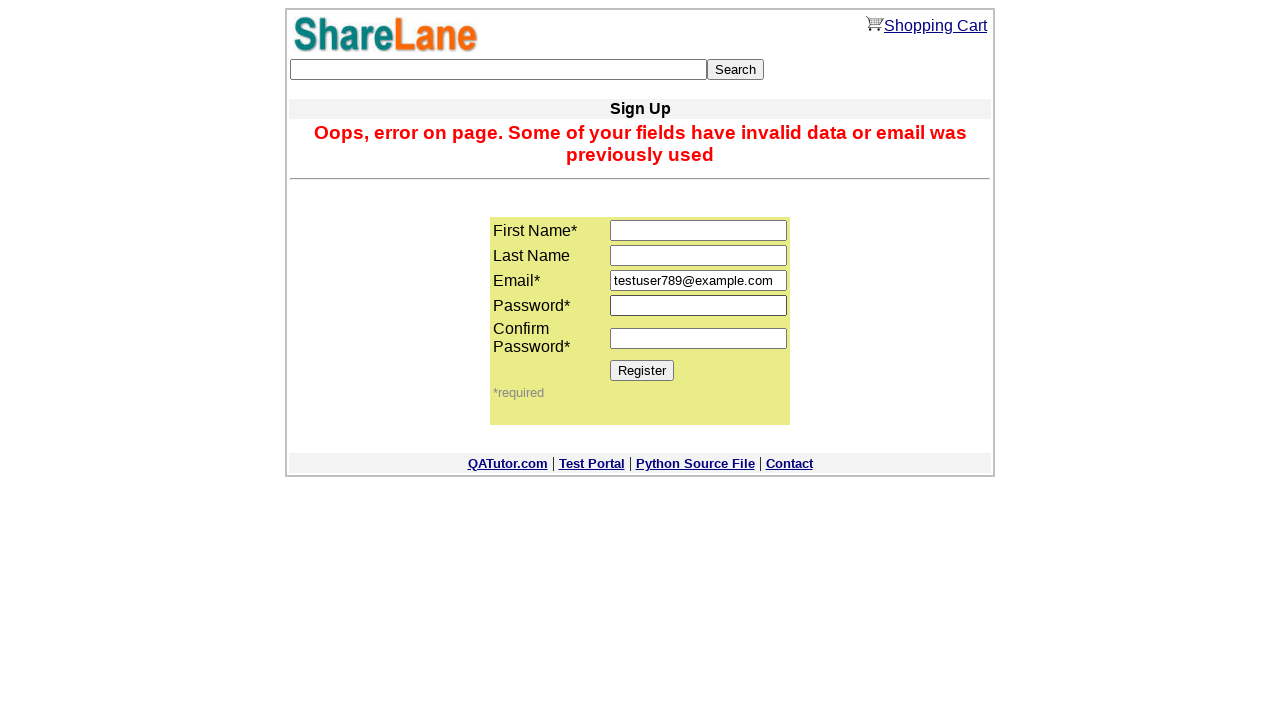

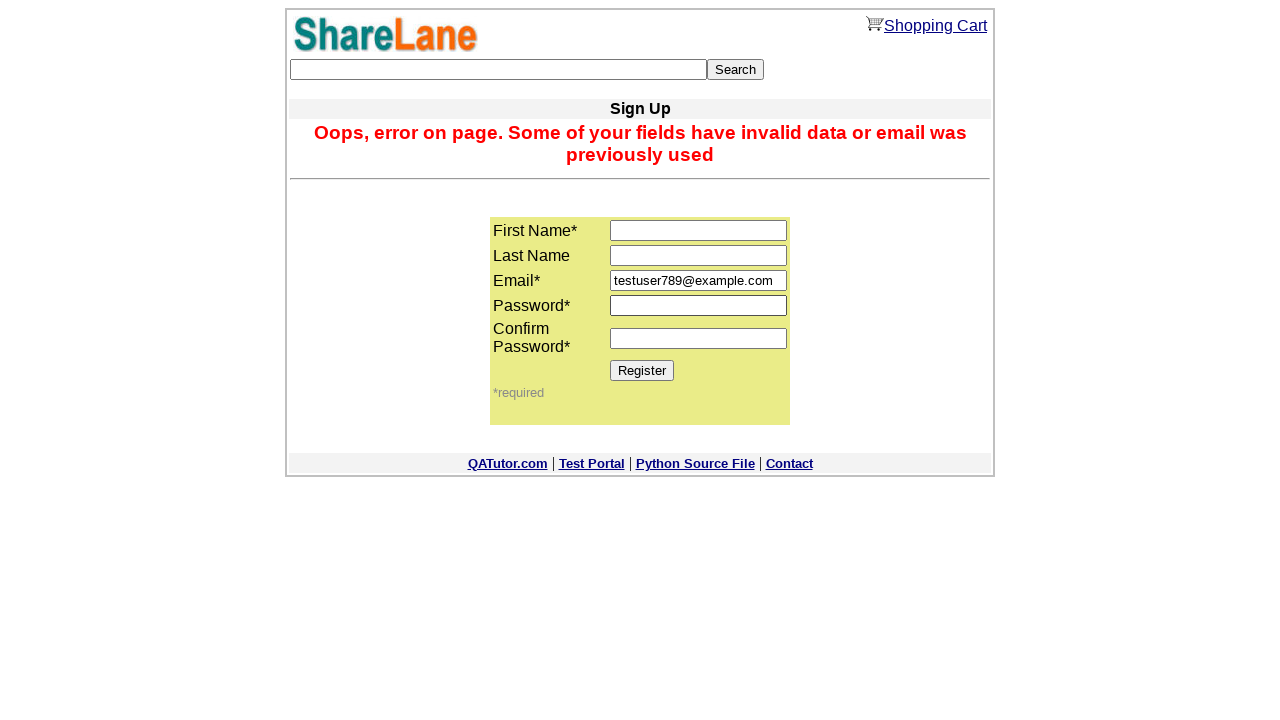